Tests web element commands on a practice HTML form by filling username, password, and textarea fields, then verifying the cancel/reset button is displayed.

Starting URL: https://testpages.herokuapp.com/styled/basic-html-form-test.html

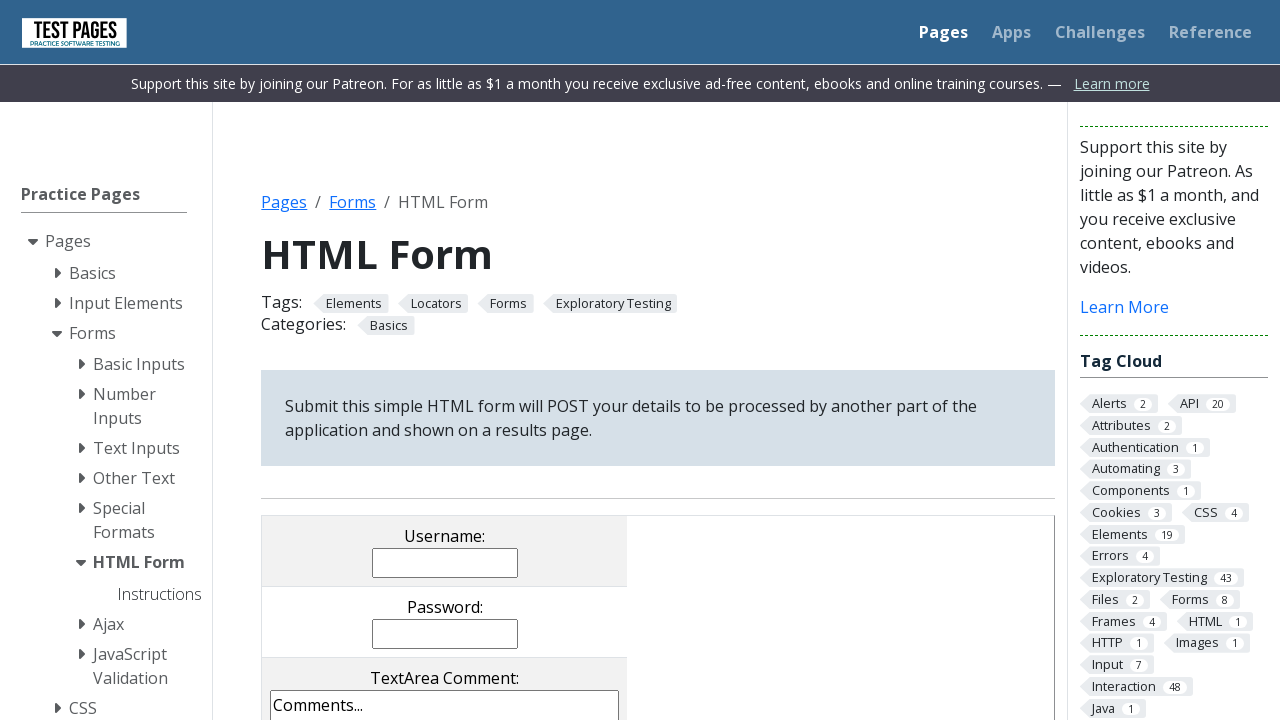

Filled username field with 'john_doe' on input[name='username']
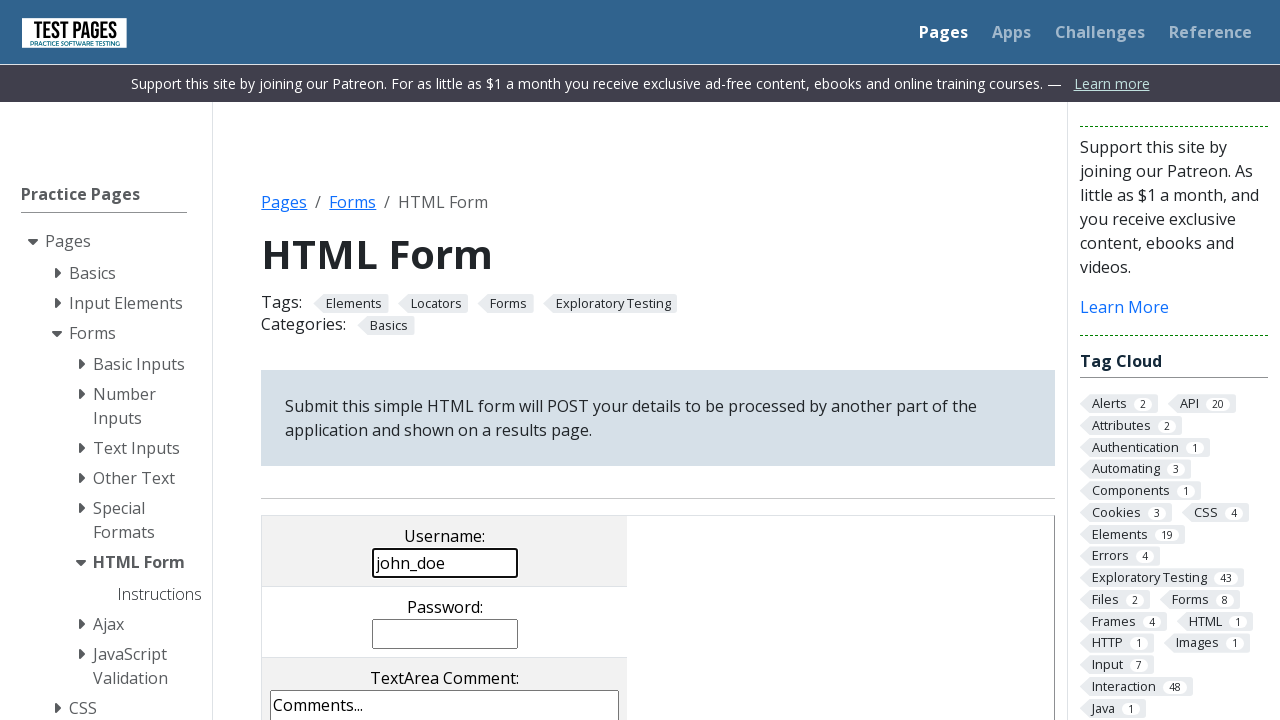

Filled password field with '123' on input[name='password']
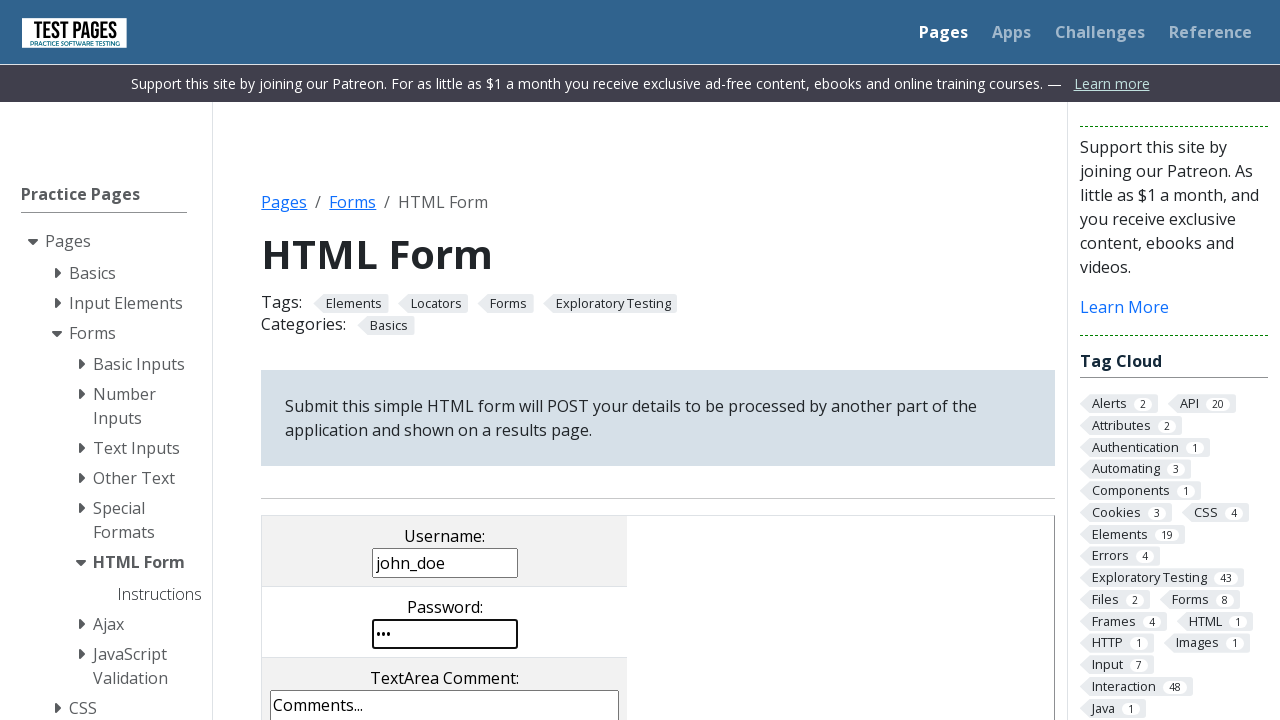

Cleared comments textarea on textarea[name='comments']
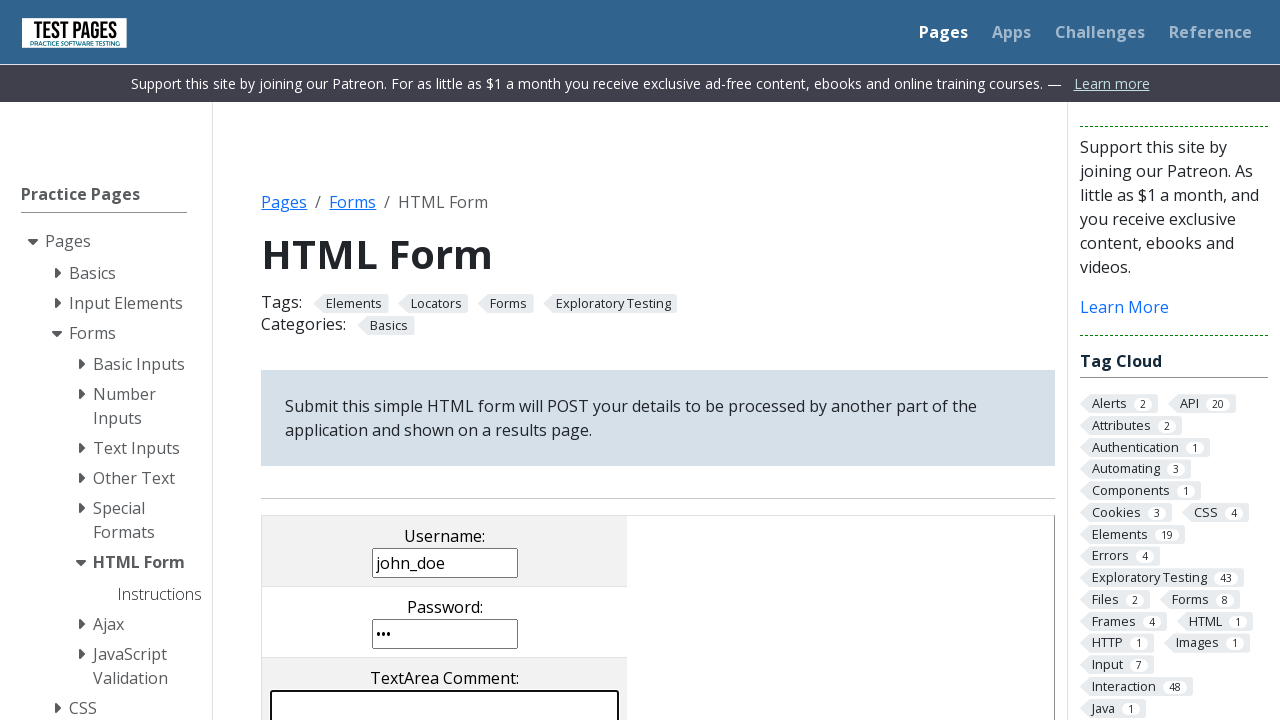

Filled comments textarea with 'Hello World' on textarea[name='comments']
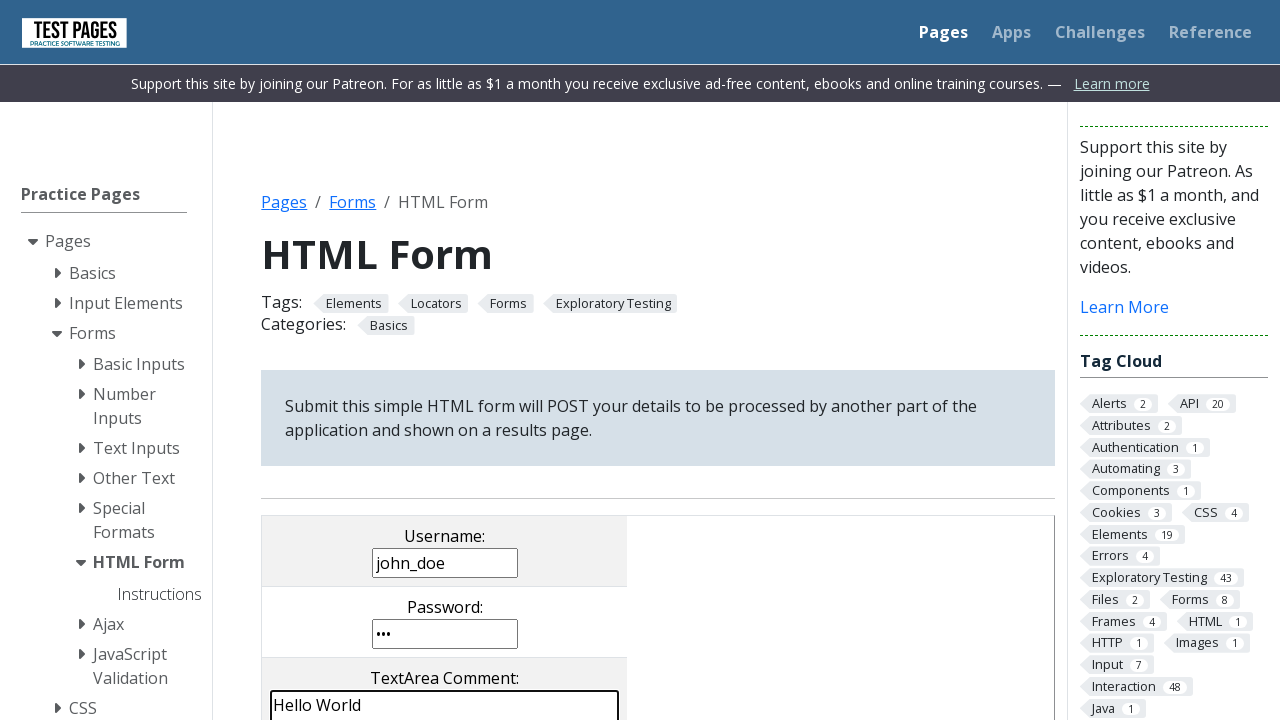

Verified that cancel/reset button is displayed
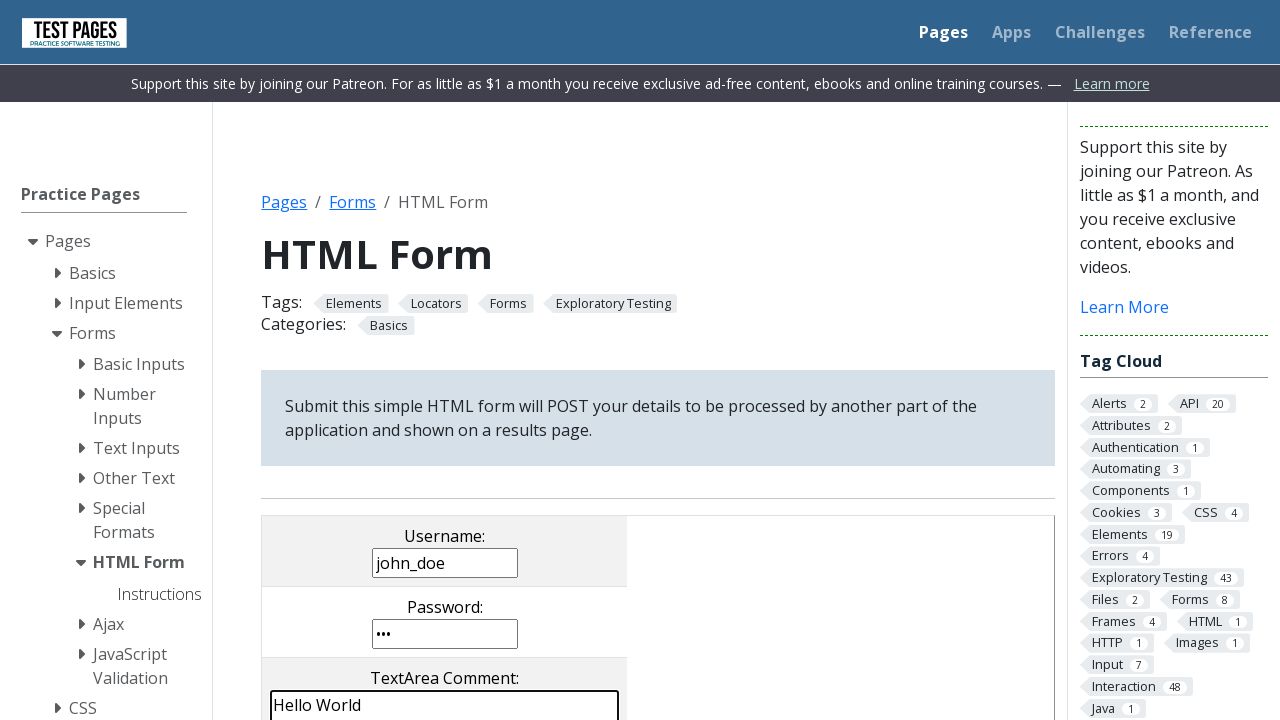

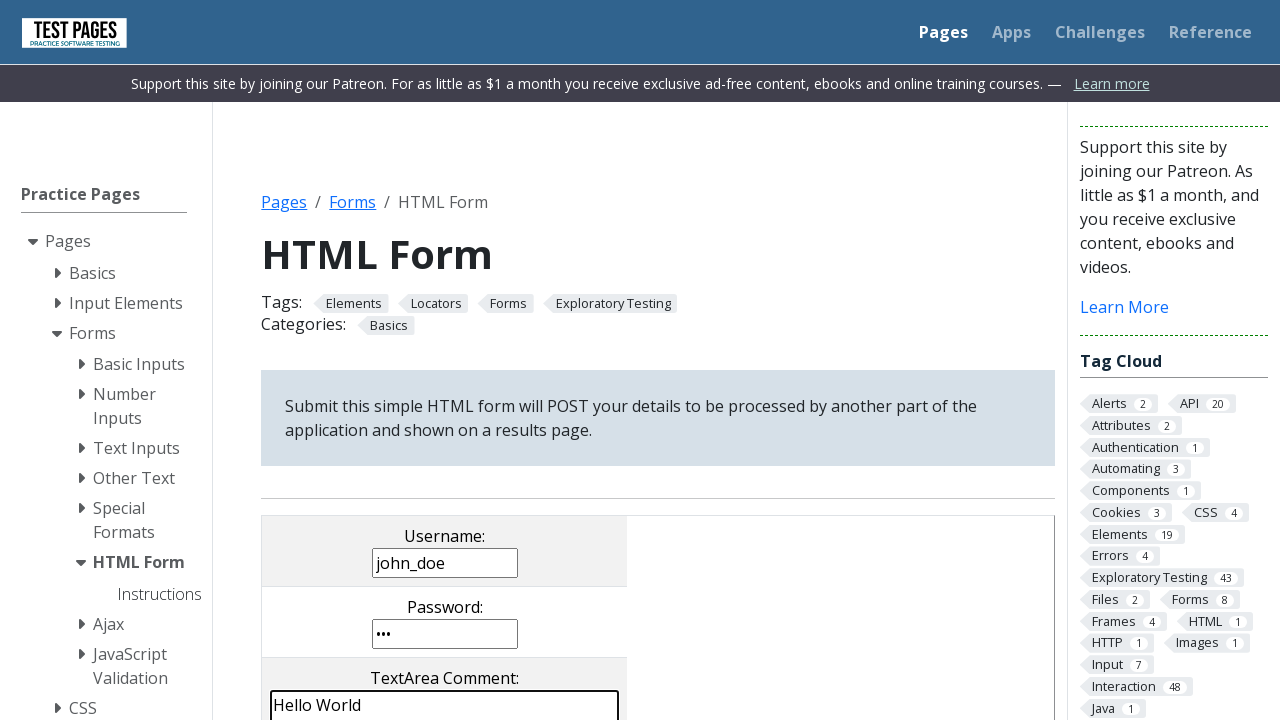